Tests closing a modal advertisement popup on a practice test website by clicking the close button in the modal footer.

Starting URL: http://the-internet.herokuapp.com/entry_ad

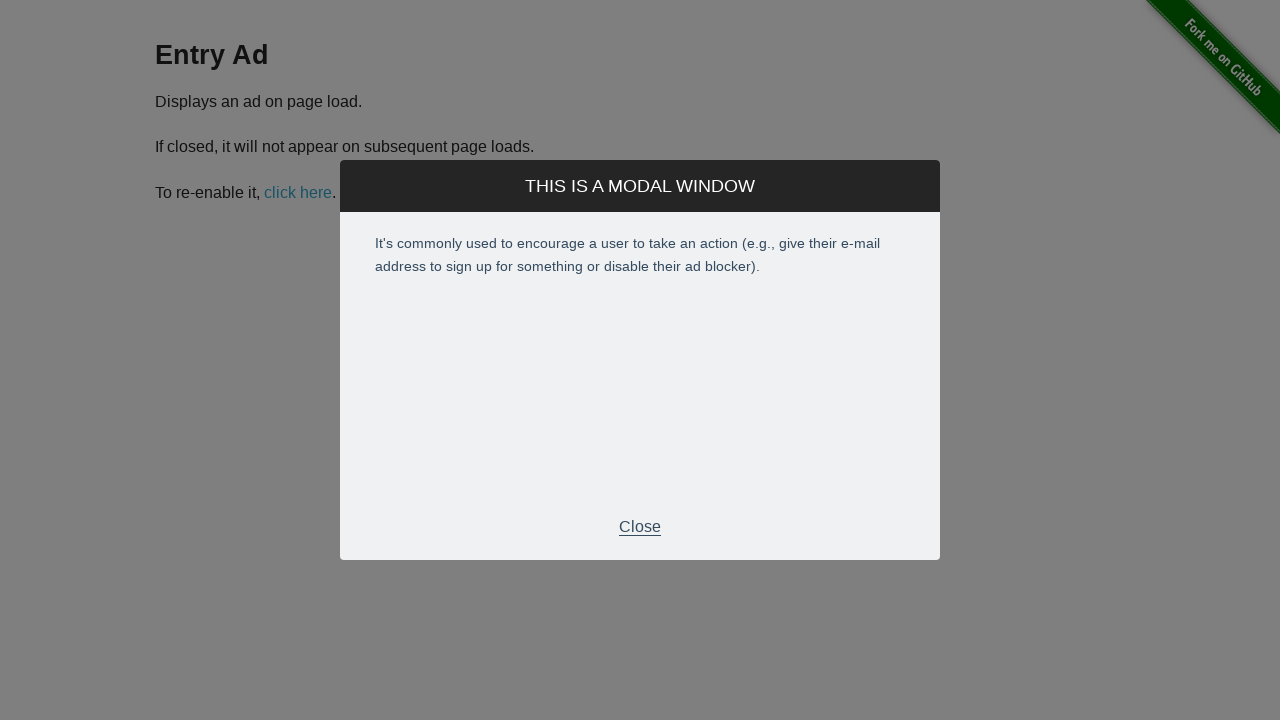

Entry ad modal appeared
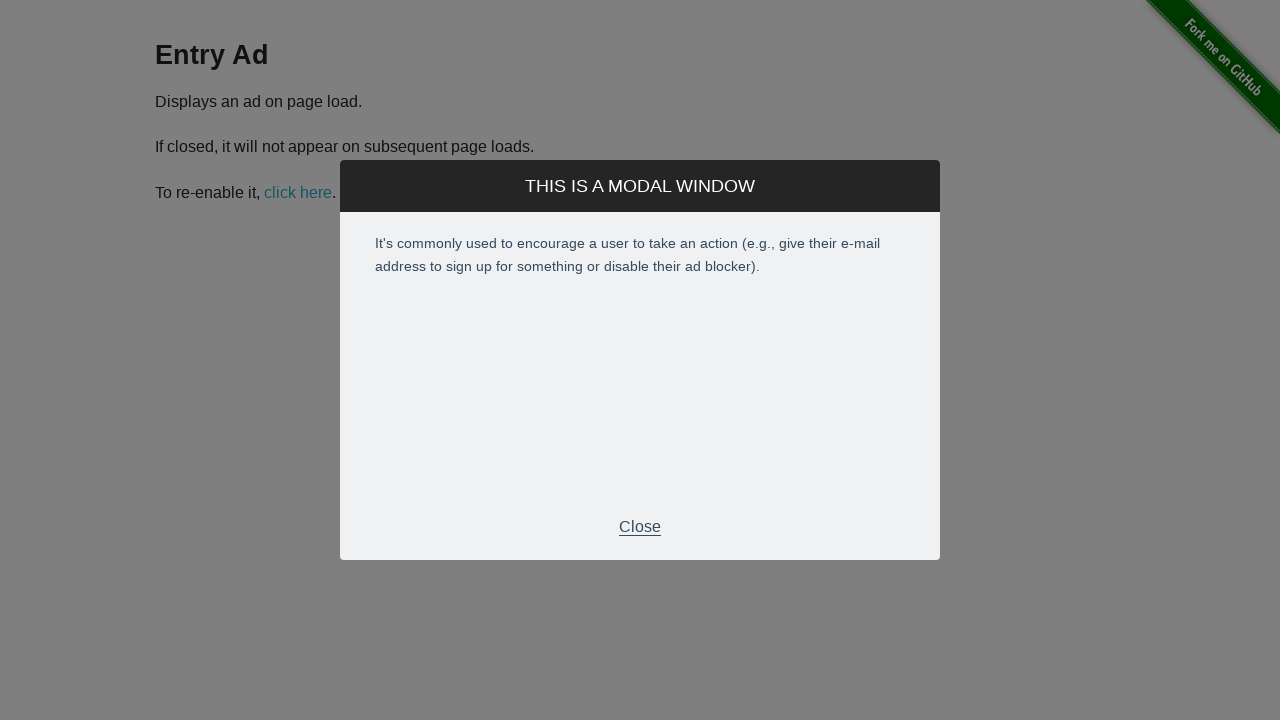

Clicked close button in modal footer at (640, 527) on xpath=//div[@class='modal-footer']/p
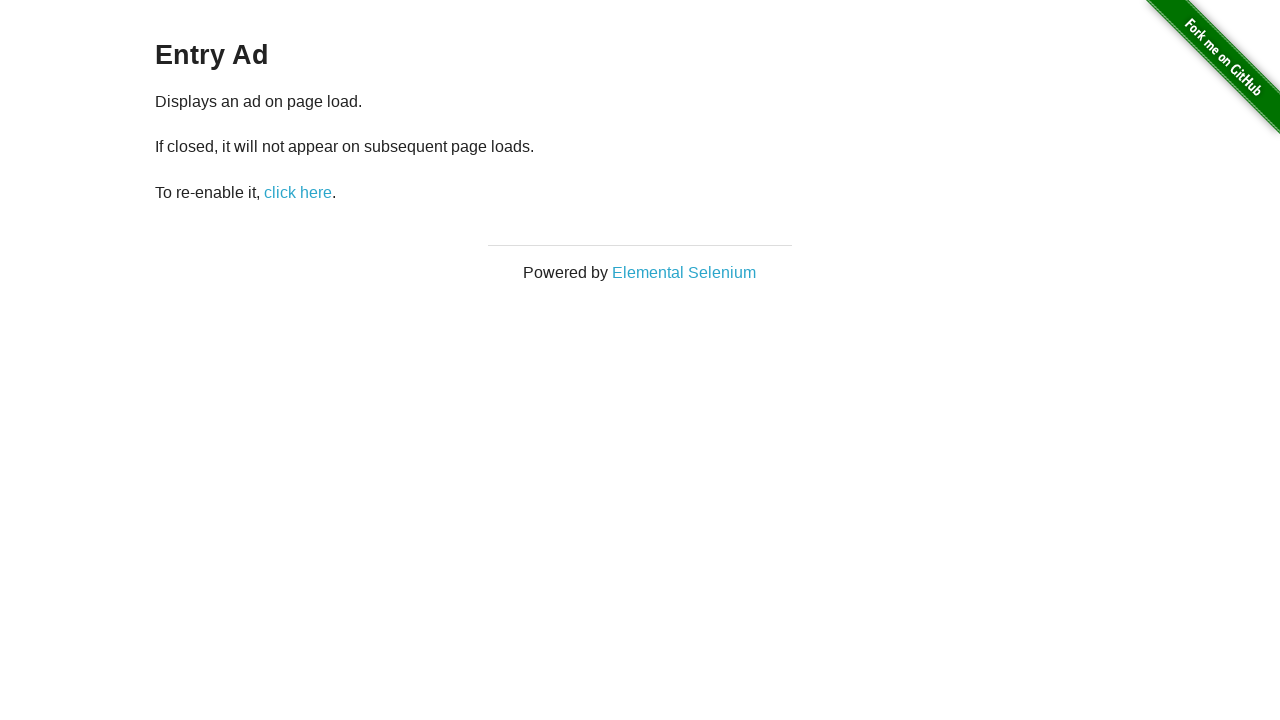

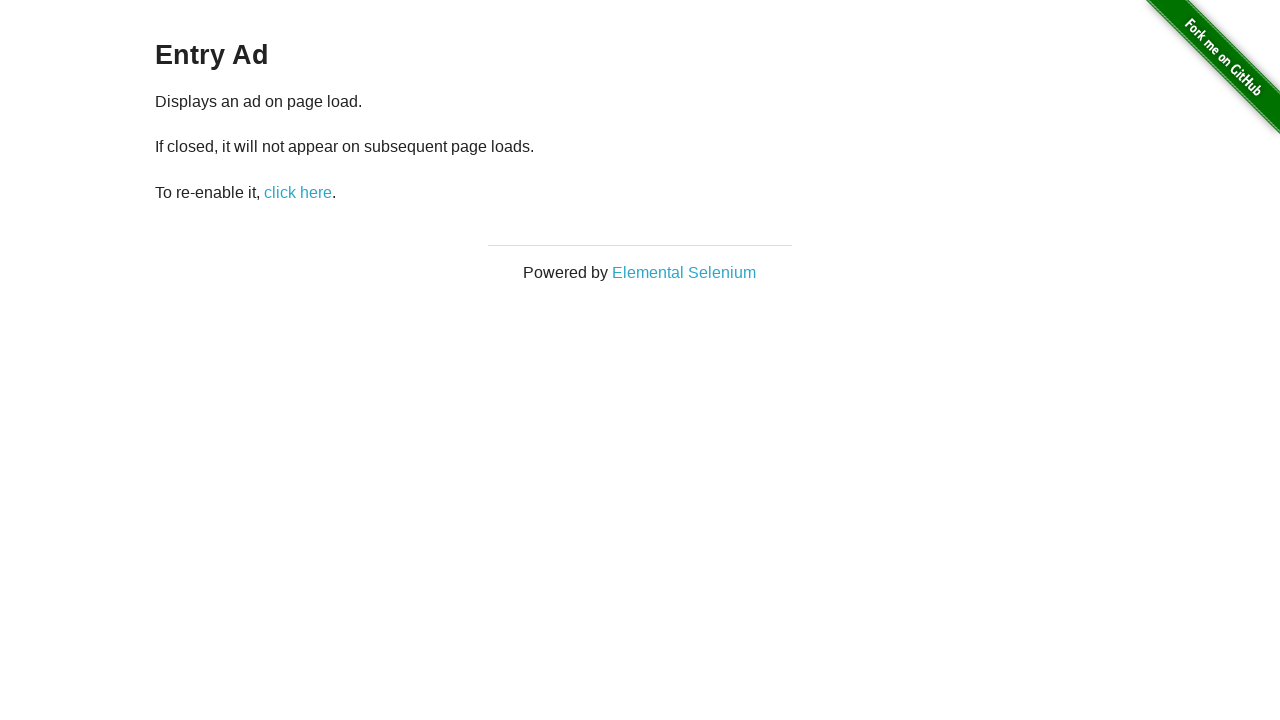